Tests job search functionality by searching for SDET TESTER positions, filtering by job types, selecting a job listing, and clicking the apply button

Starting URL: https://alchemy.hguy.co/jobs/jobs

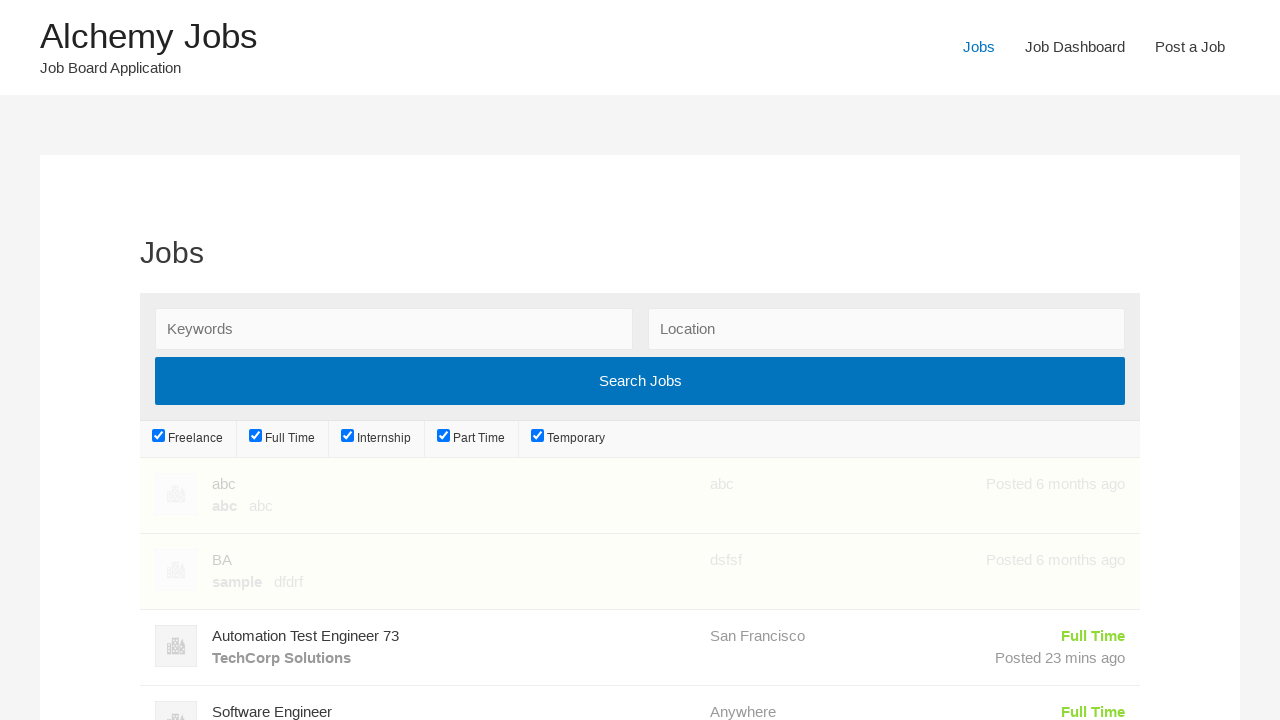

Filled search field with 'SDET TESTER' on input#search_keywords
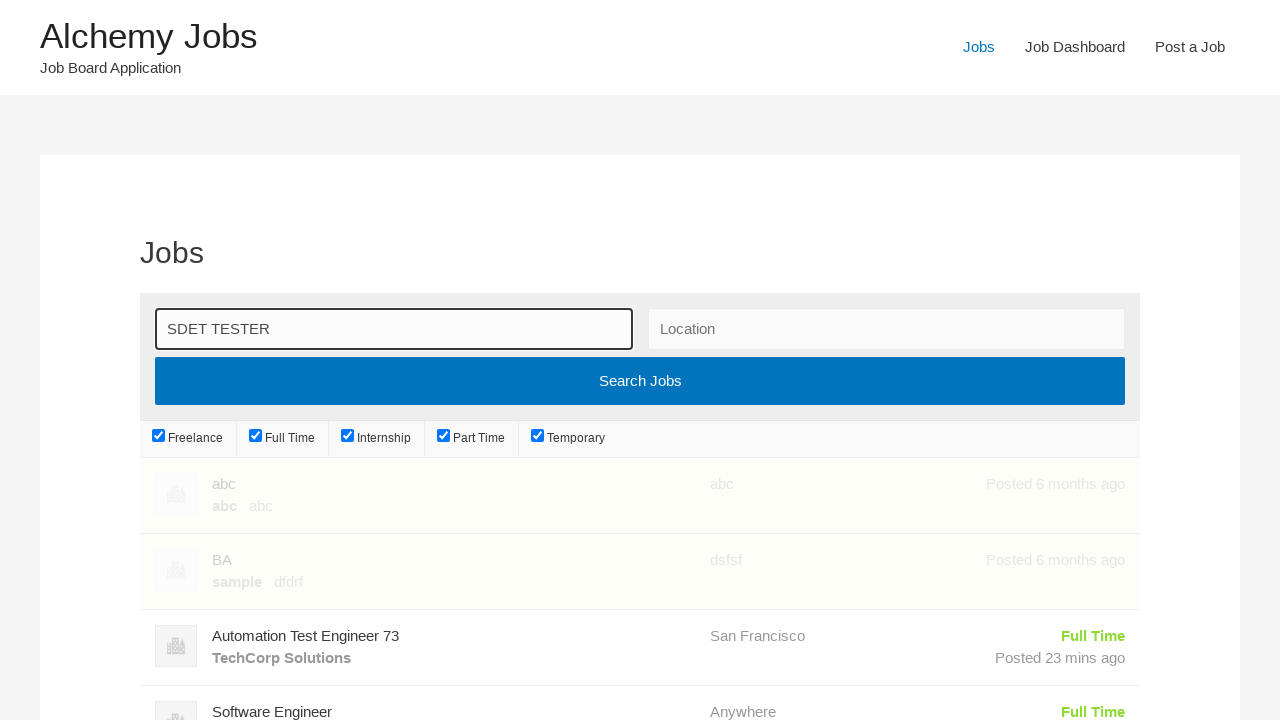

Clicked submit button to search for SDET TESTER positions at (640, 381) on input[type='submit']
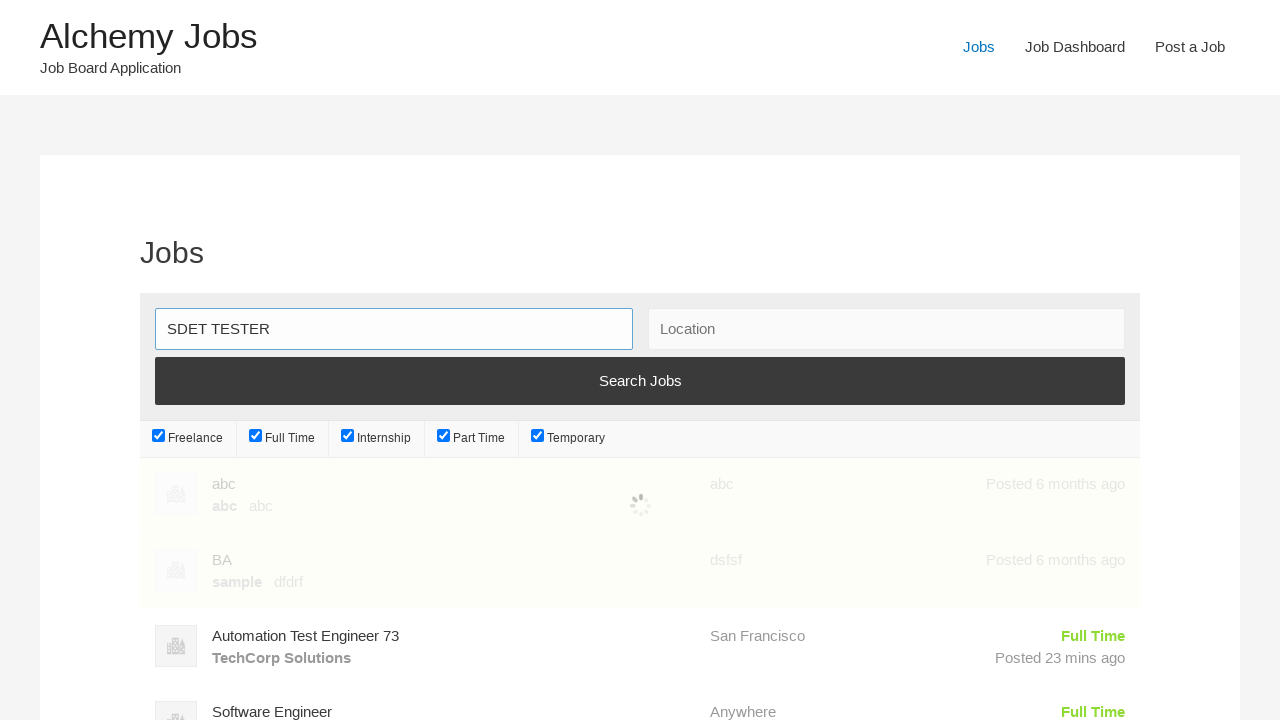

Unchecked freelance job type filter at (159, 436) on #job_type_freelance
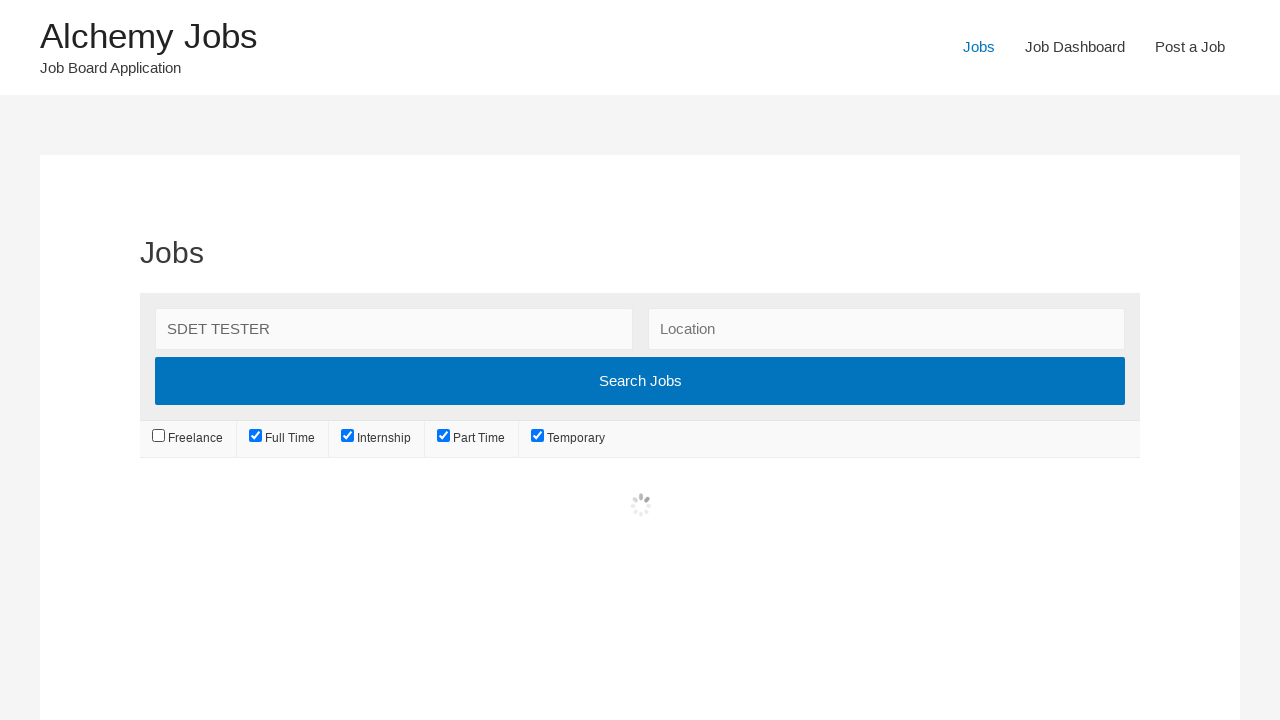

Unchecked internship job type filter at (348, 436) on #job_type_internship
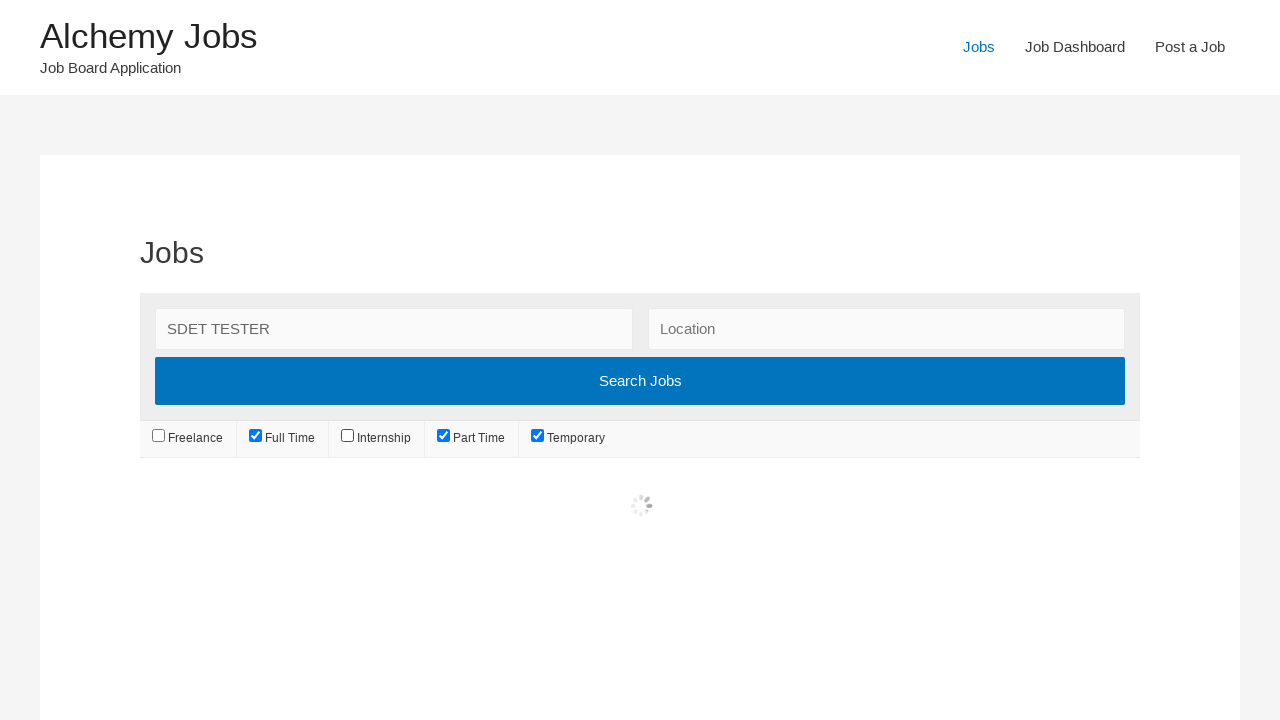

Unchecked part-time job type filter at (444, 436) on #job_type_part-time
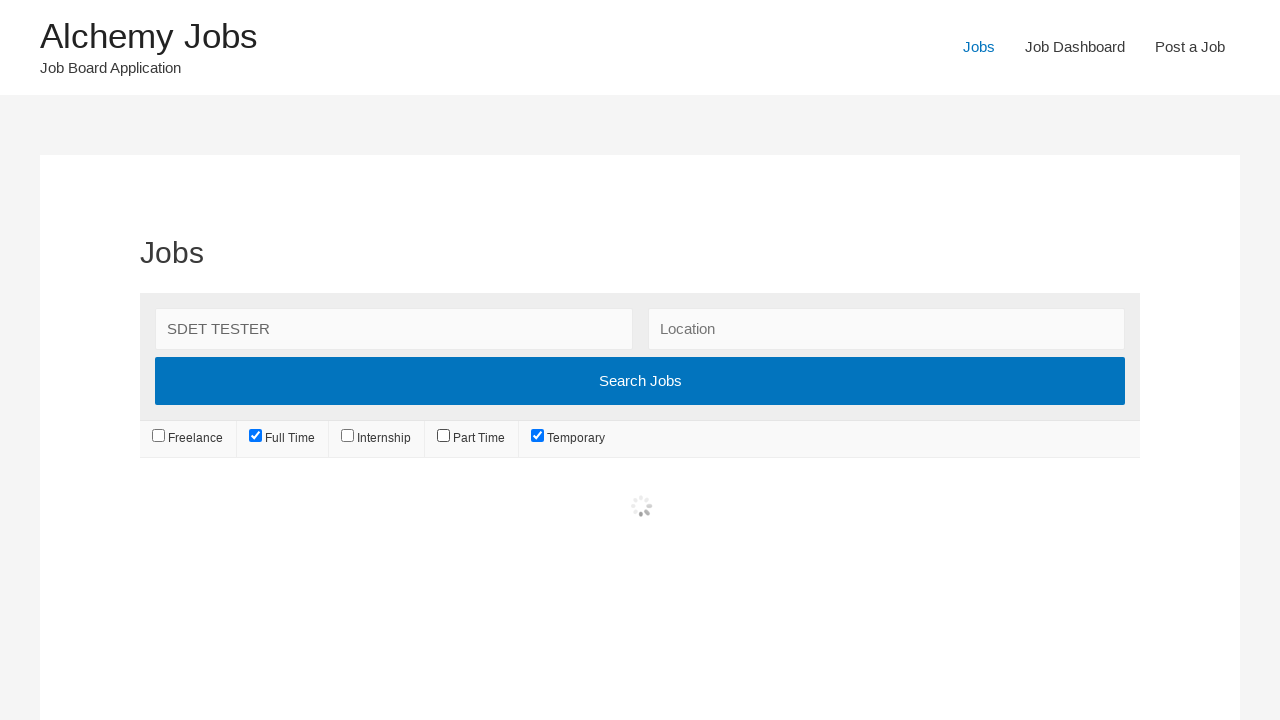

Unchecked temporary job type filter at (537, 436) on #job_type_temporary
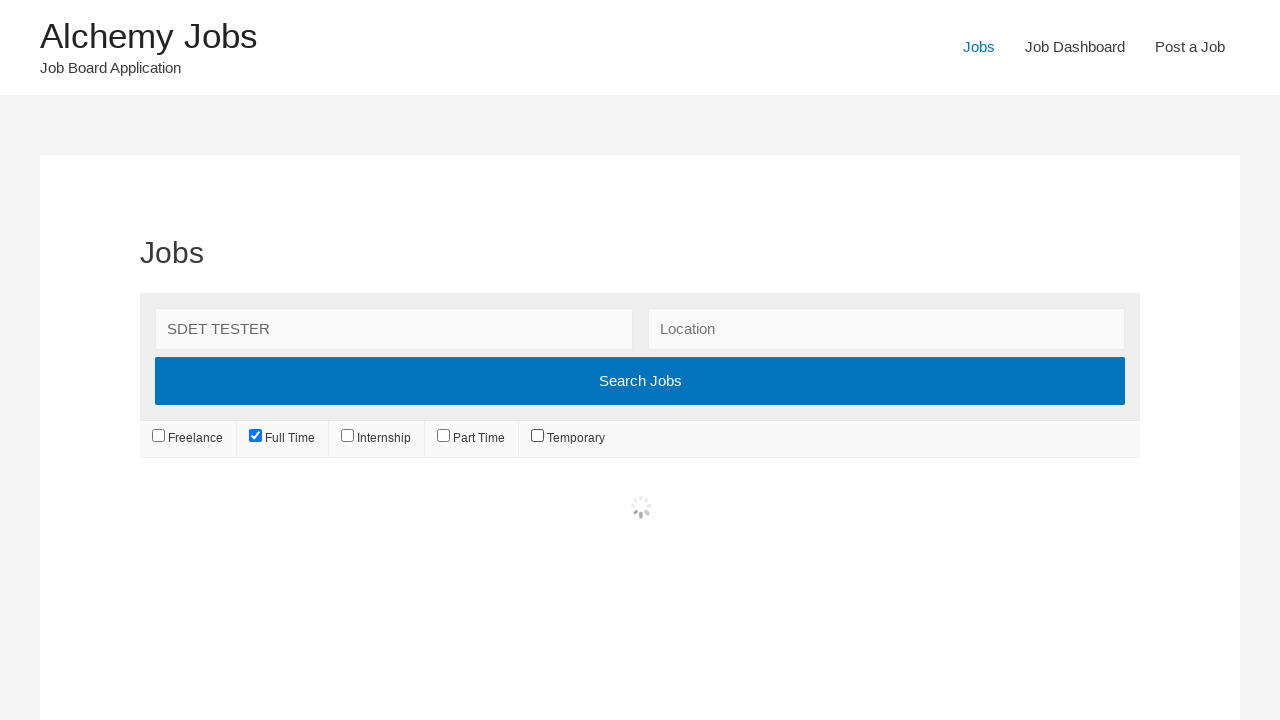

Waited for first job listing to become visible
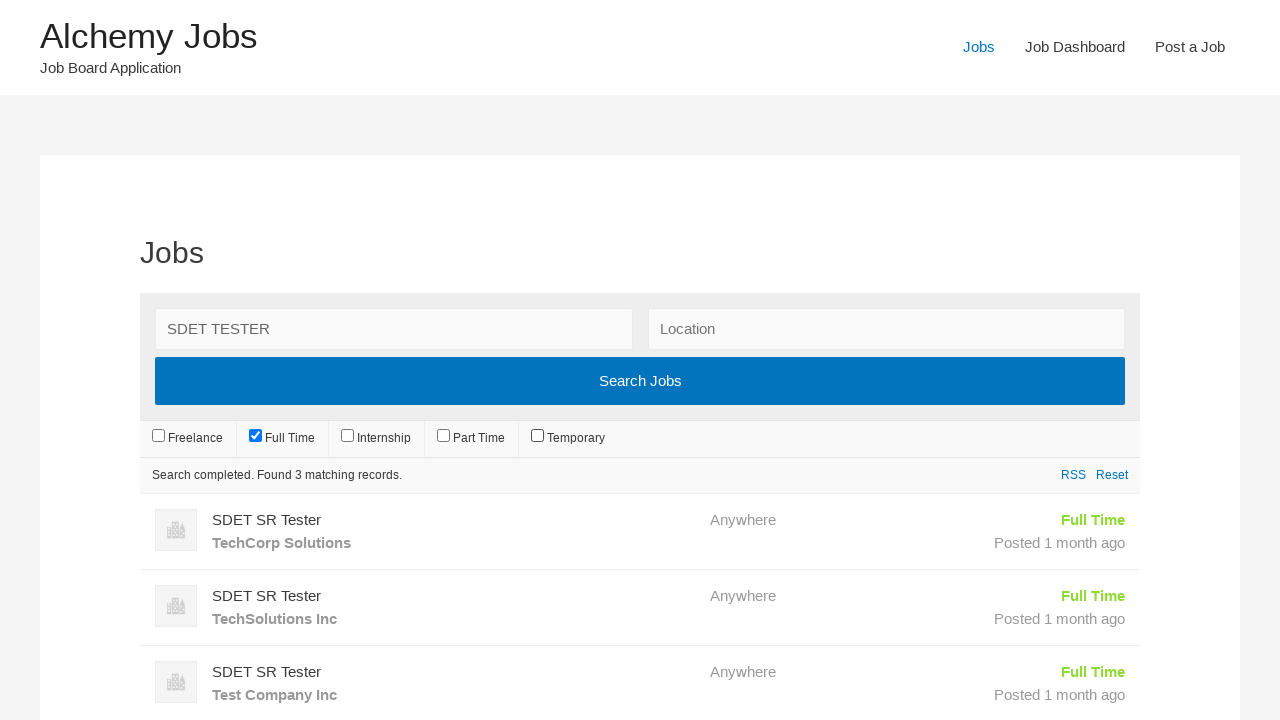

Clicked on the first job listing at (454, 520) on div.position h3
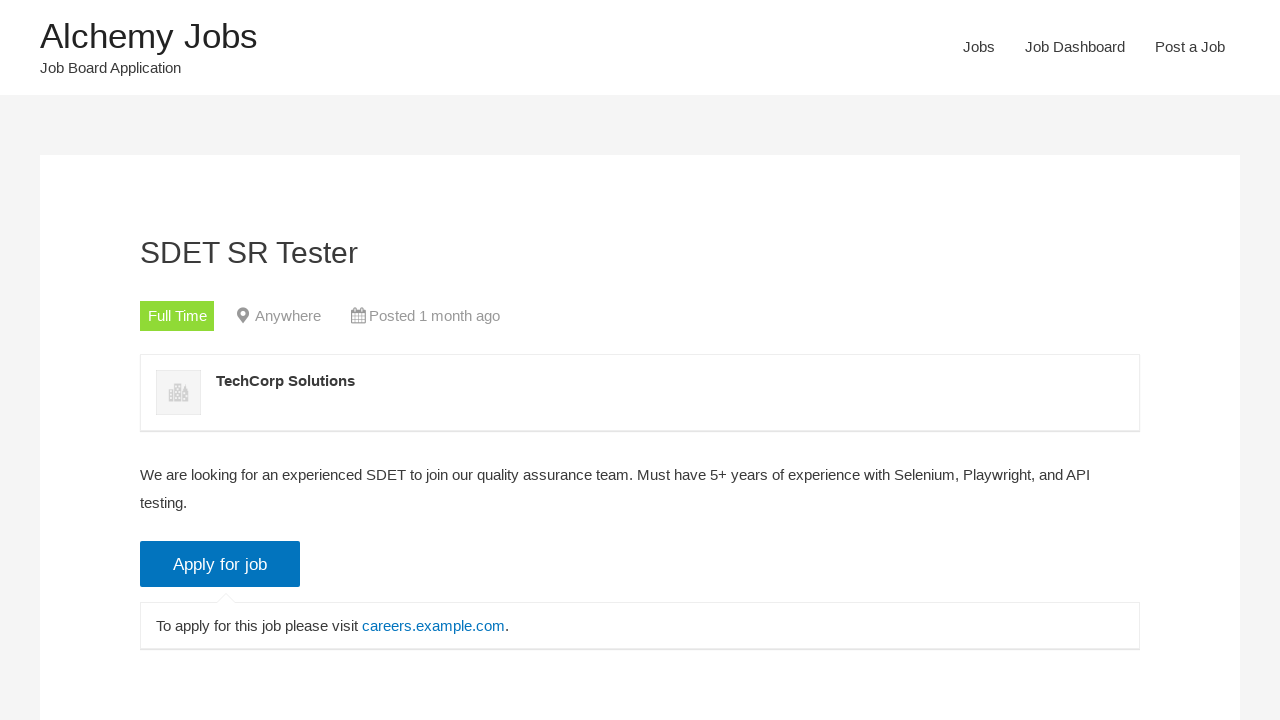

Job details page loaded with job title visible
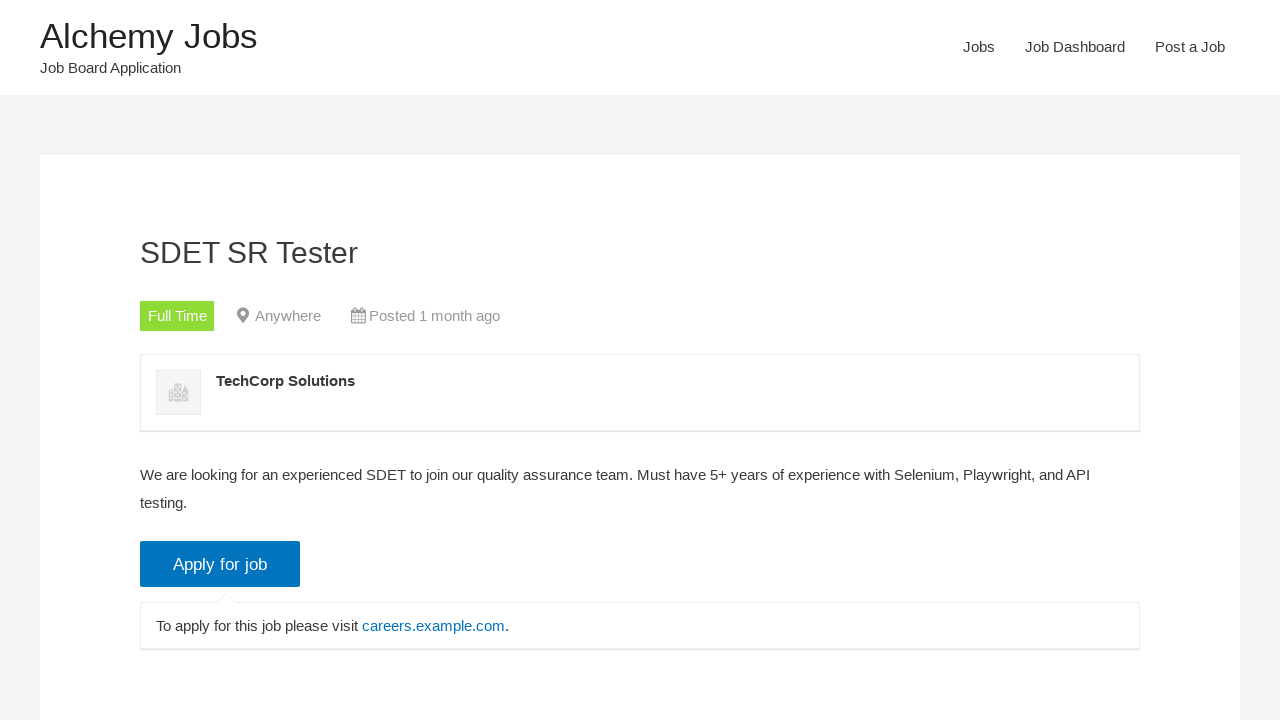

Clicked the apply button to submit job application at (220, 564) on input.application_button.button
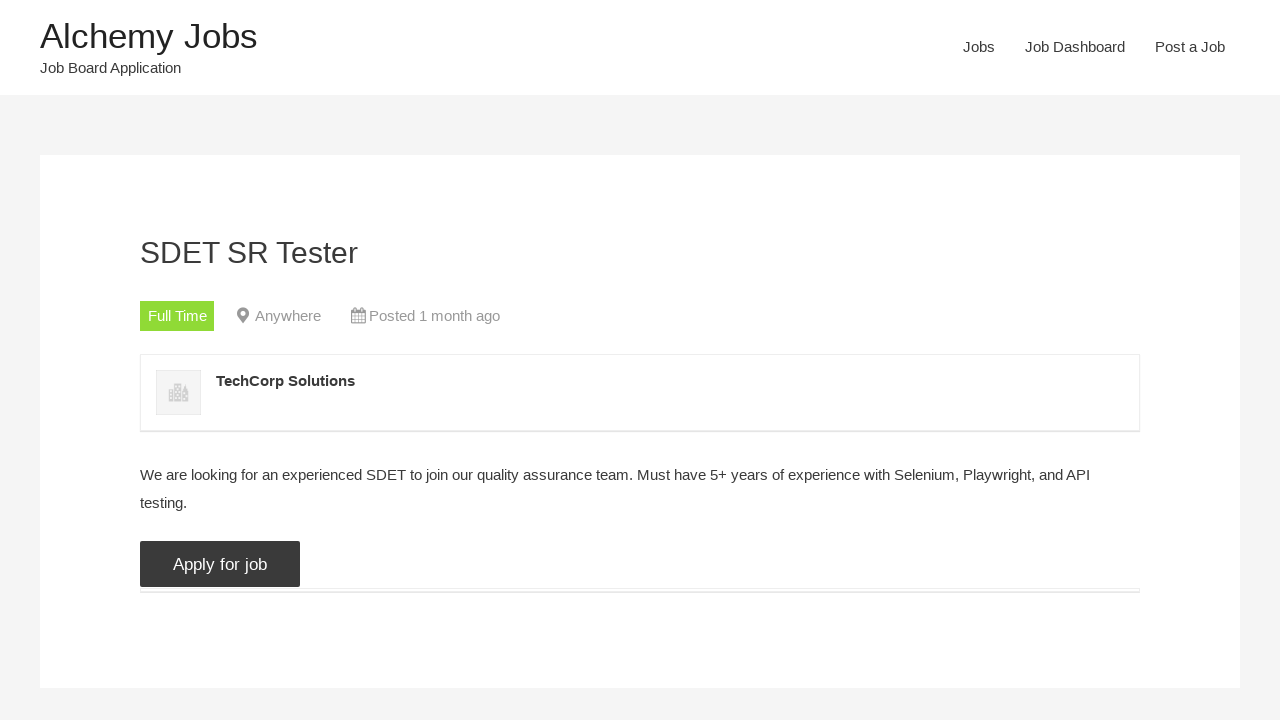

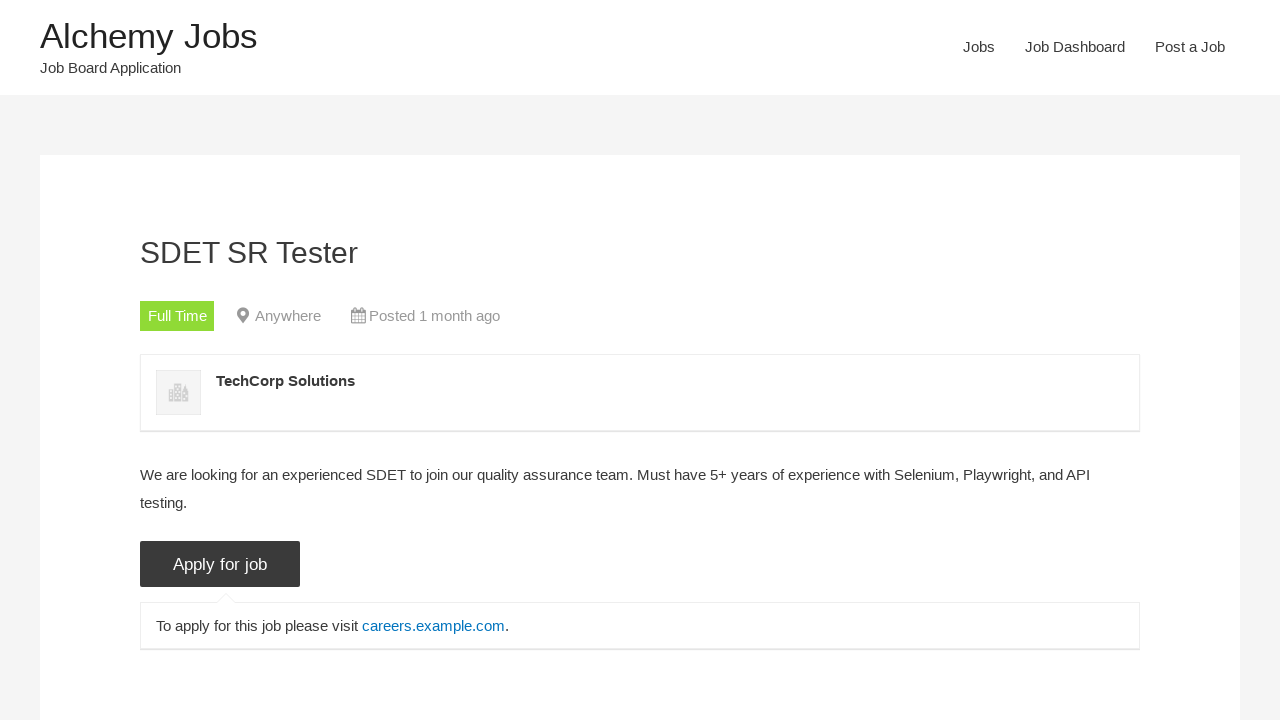